Tests the inline cart functionality on an e-commerce site by navigating to the Banquet Chairs category, selecting a product, and adding it to the cart.

Starting URL: https://www.advantagechurchchairs.com/?_ab=0&_fd=0&_sc=1&preview_theme_id=164106633506

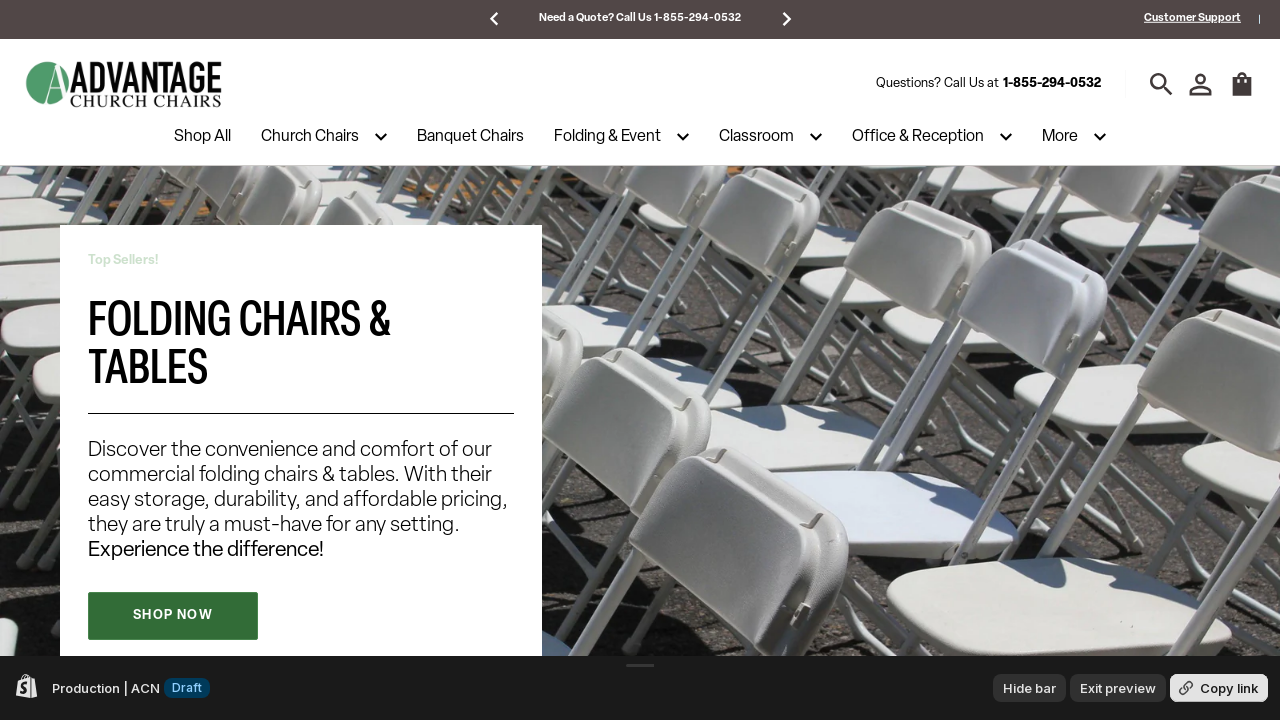

Clicked on Banquet Chairs category link at (470, 137) on xpath=//span[@title='Banquet Chairs']//a[normalize-space()='Banquet Chairs']
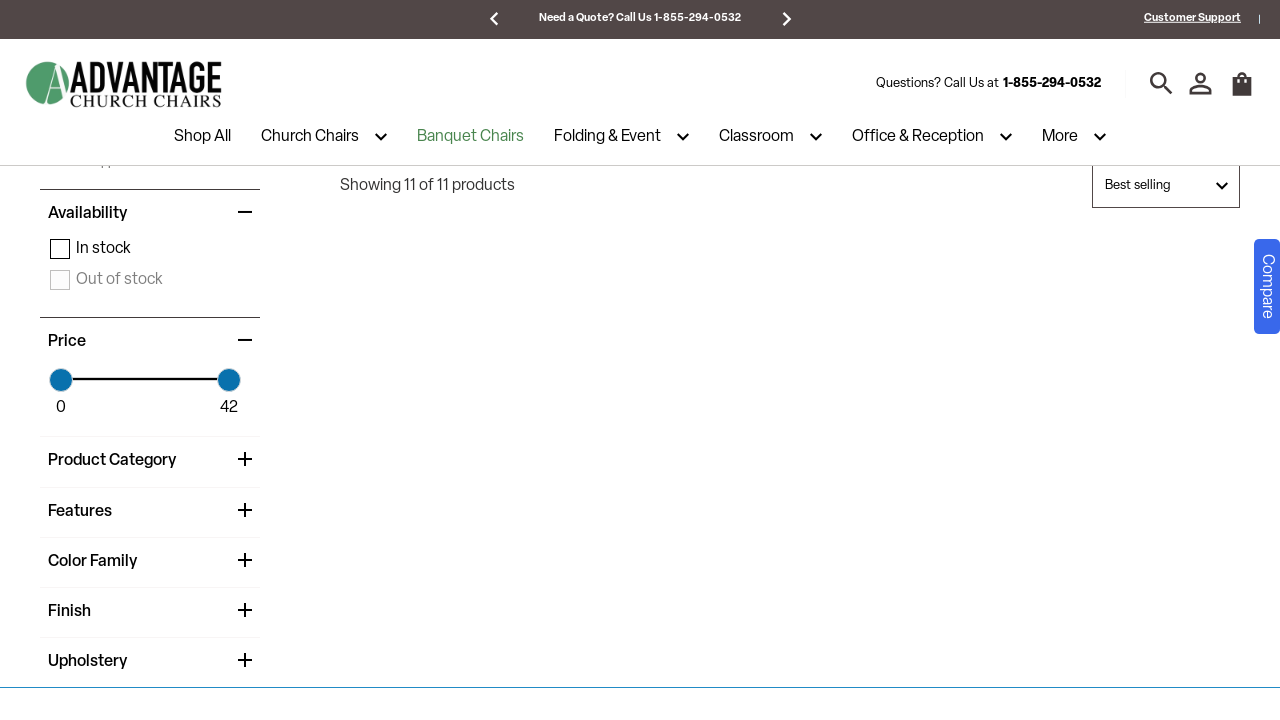

Navigated to Banquet Chairs category page
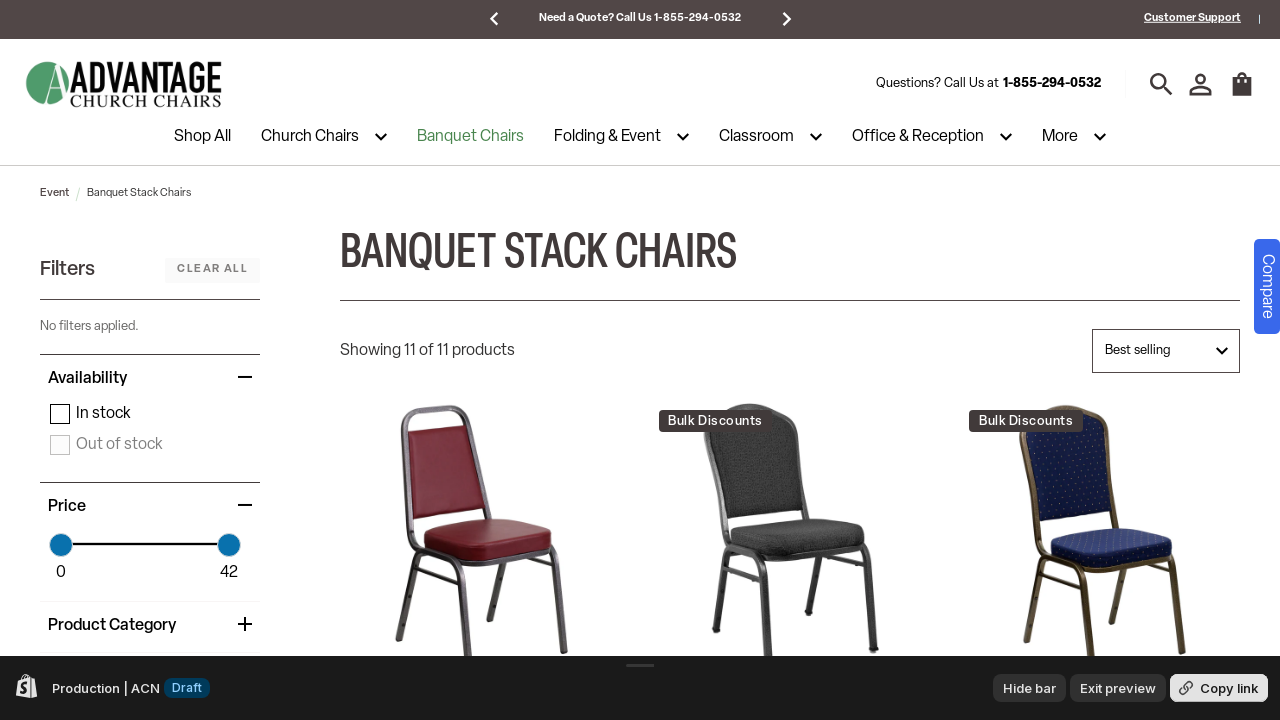

Clicked on HERCULES Series Crown Back Stacking Banquet Chair product at (1101, 540) on xpath=//img[@alt='HERCULES Series Crown Back Stacking Banquet Chair - View 2']
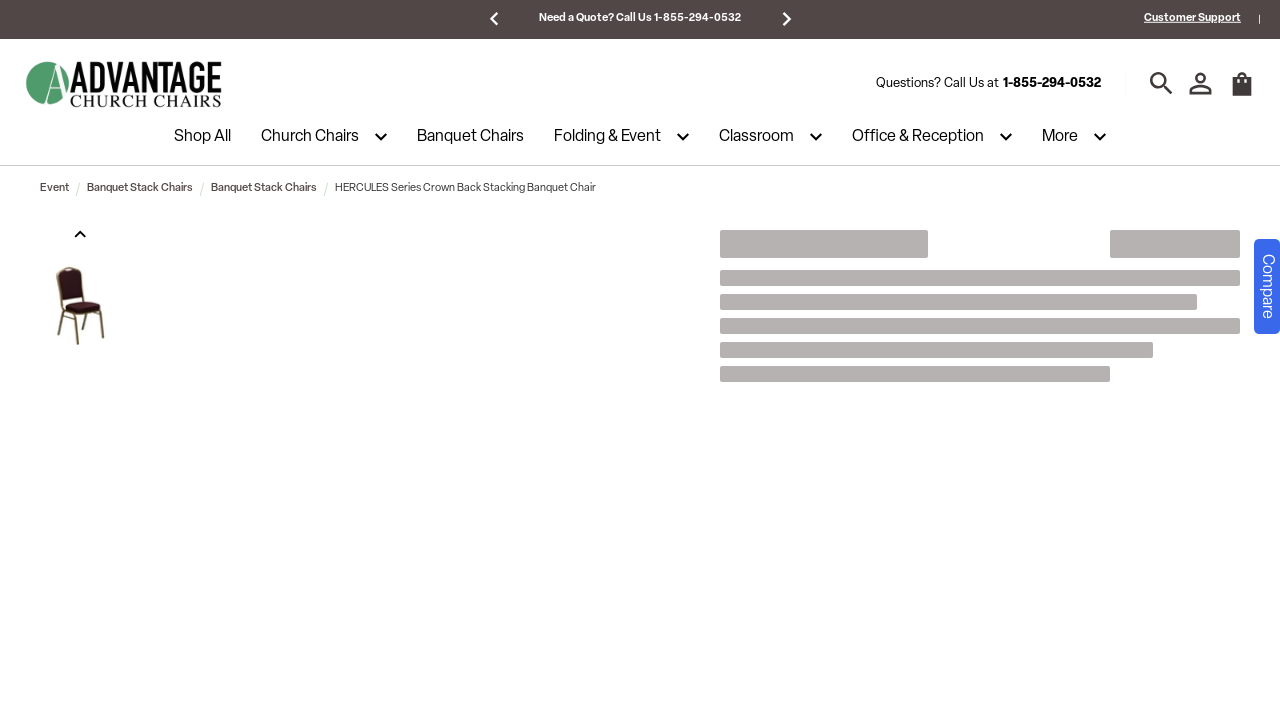

Navigated to product detail page
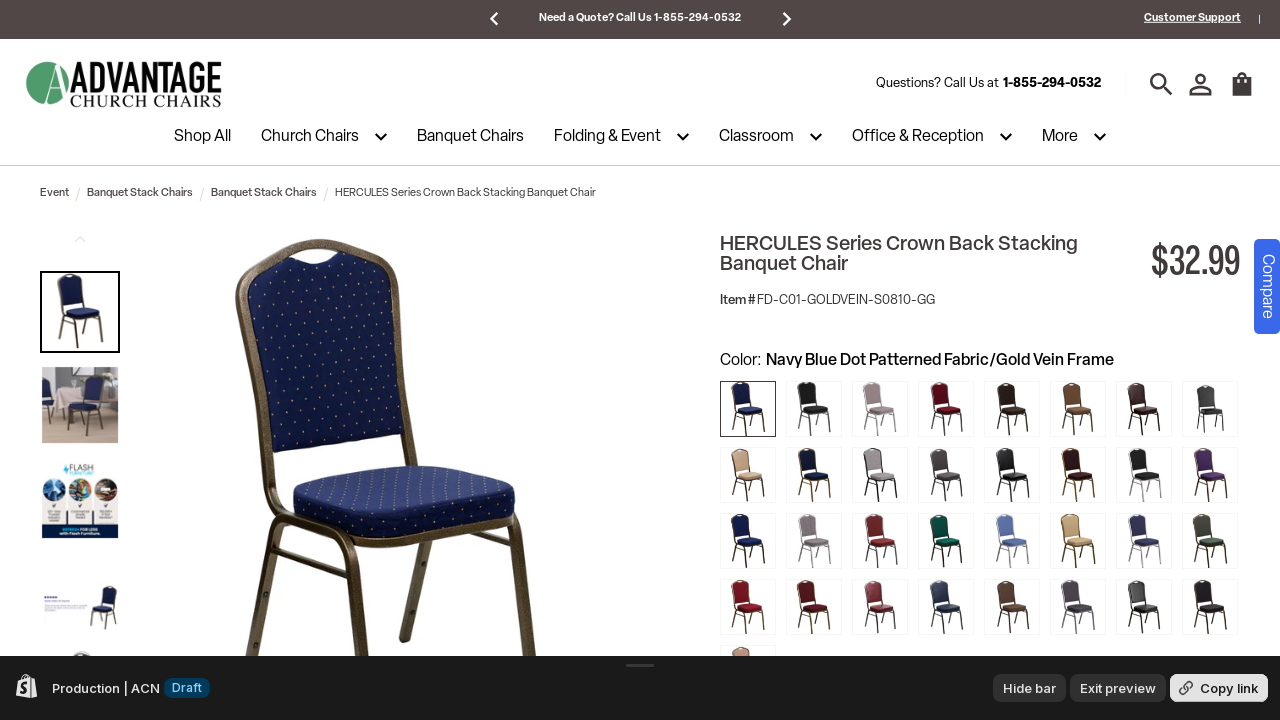

Clicked Add to Cart button at (980, 360) on xpath=//button[normalize-space()='Add to Cart']
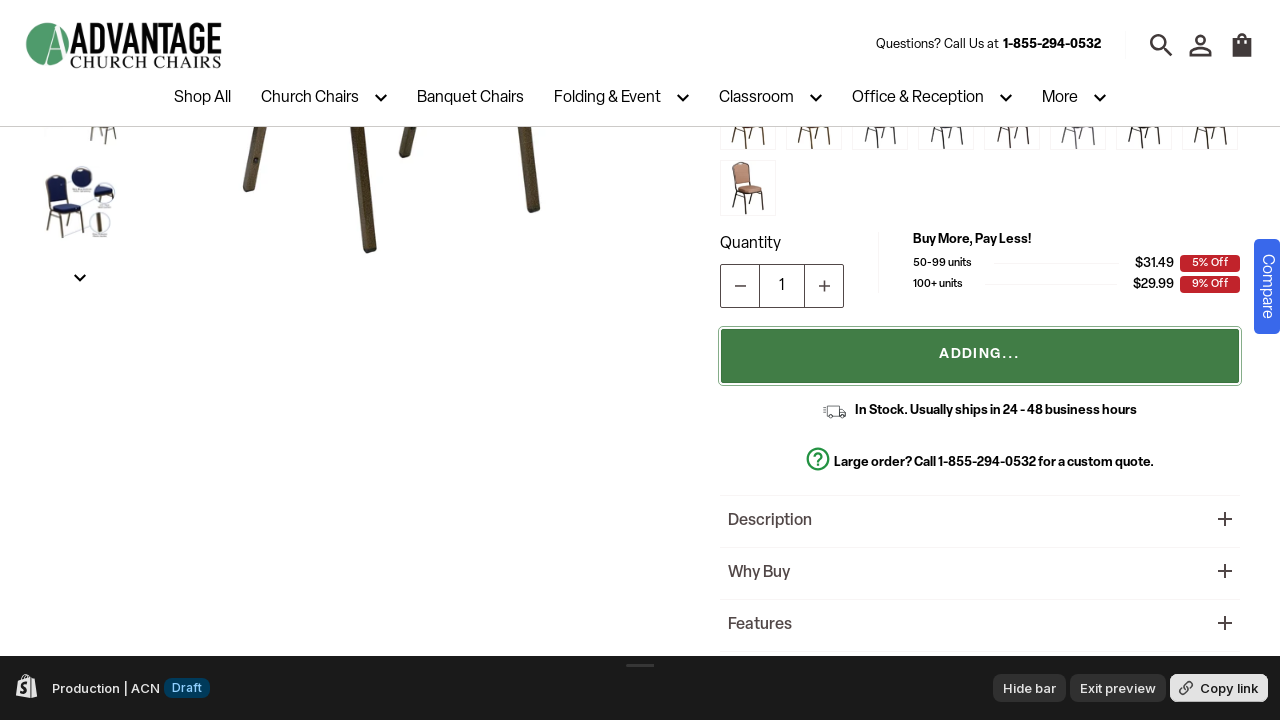

Waited for cart to update after adding item
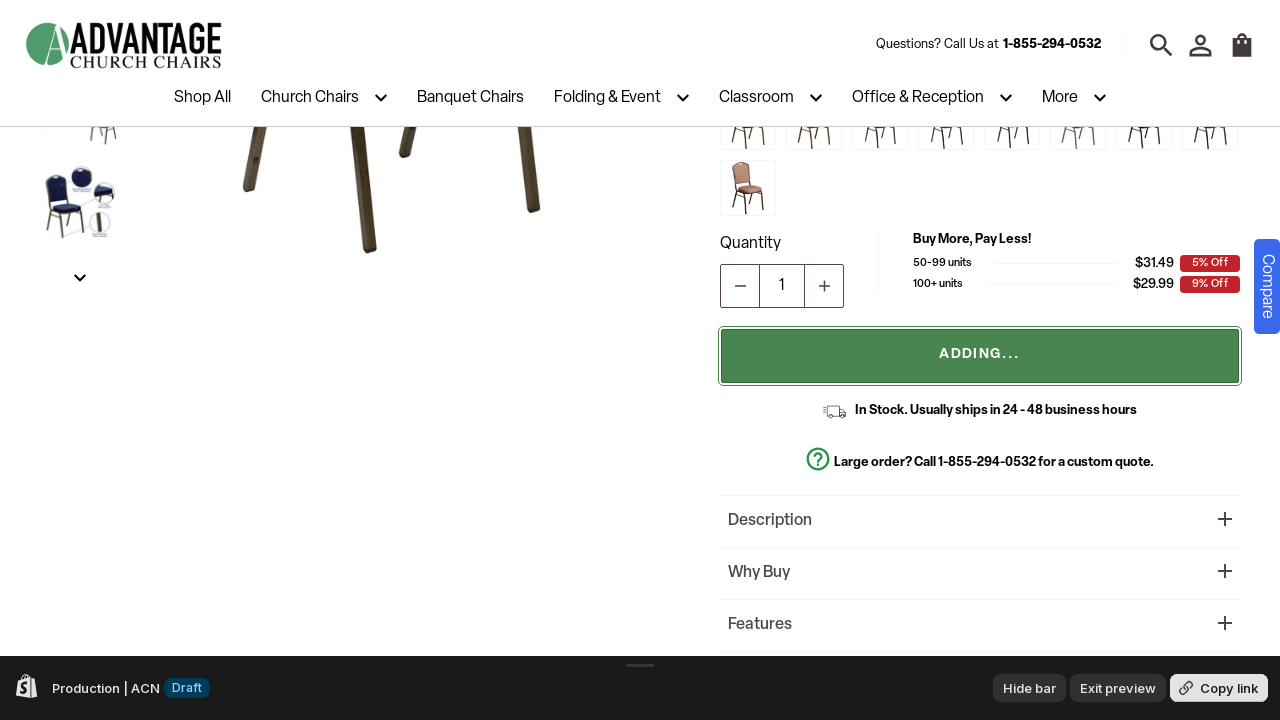

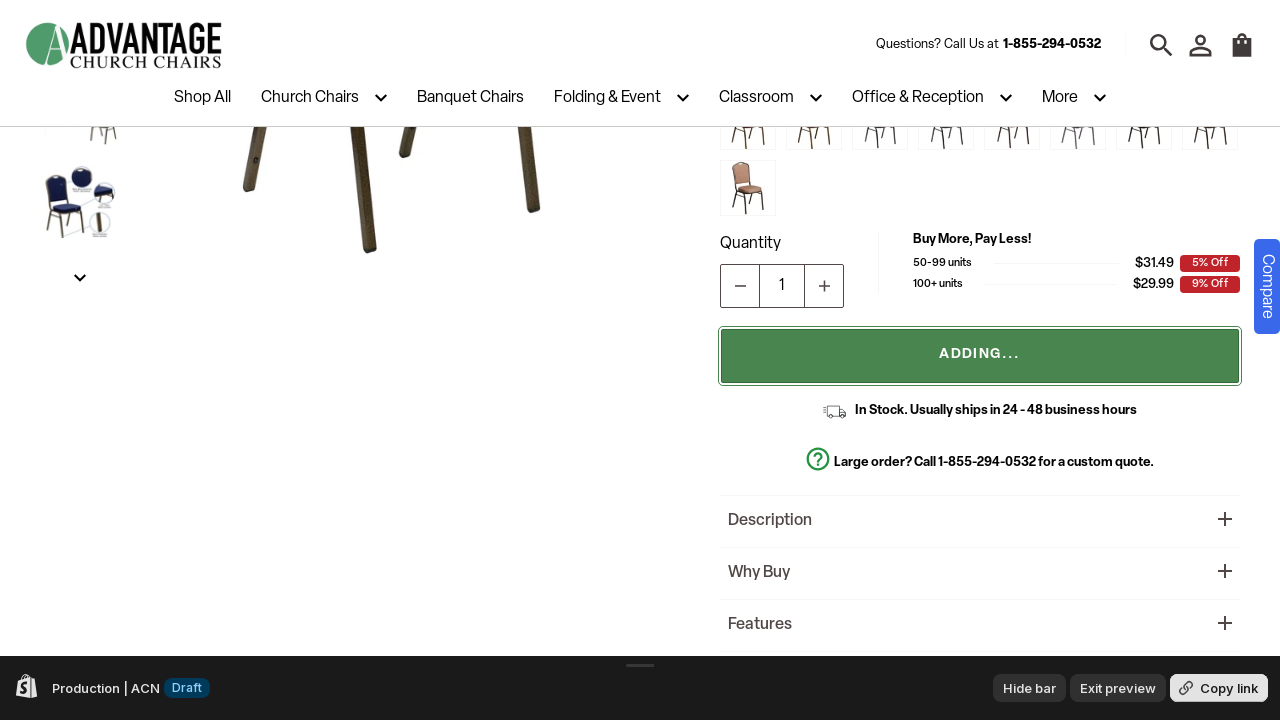